Tests JavaScript prompt alert functionality by clicking a button to trigger a prompt and entering text into it

Starting URL: https://v1.training-support.net/selenium/javascript-alerts

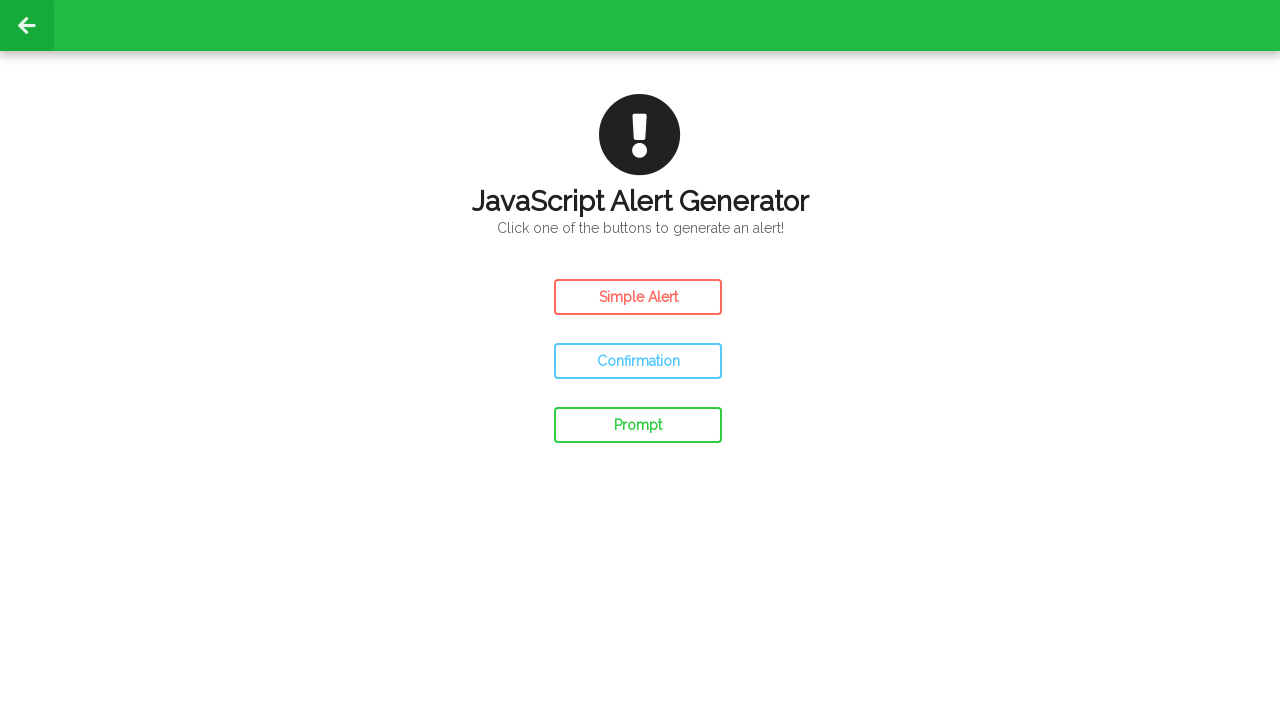

Clicked the prompt button to trigger JavaScript prompt at (638, 425) on #prompt
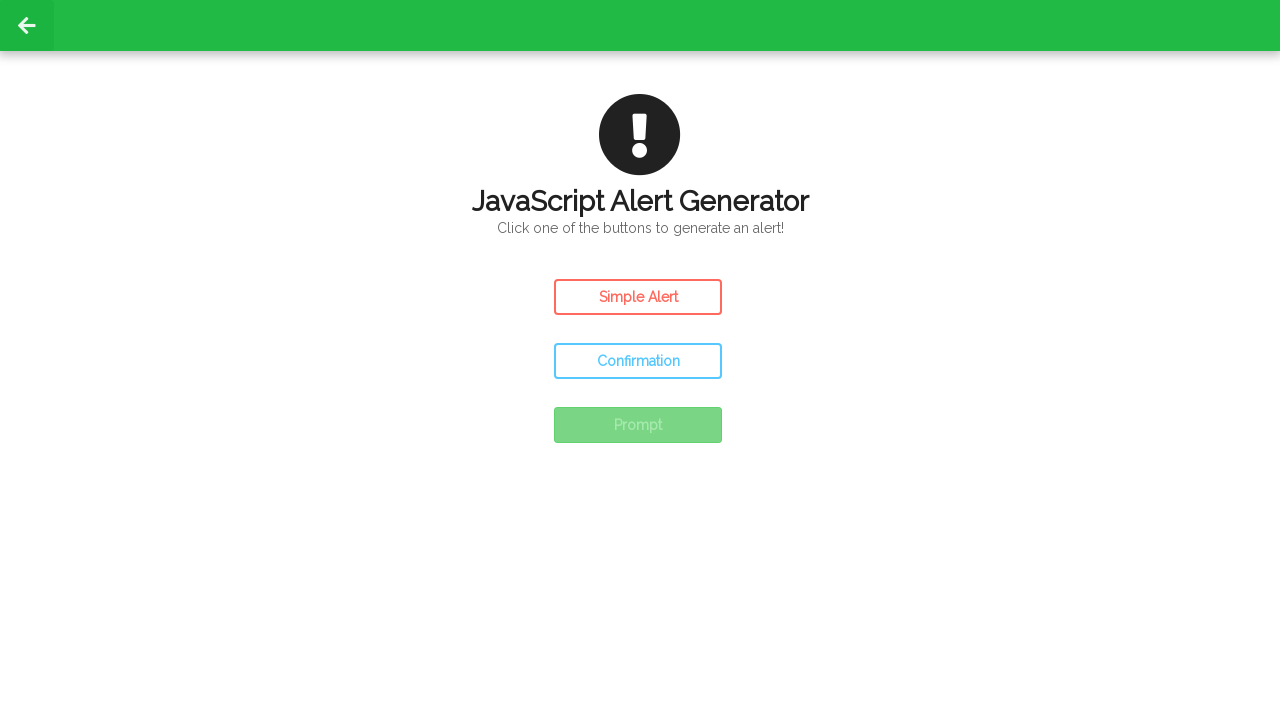

Set up dialog handler to accept prompt with 'Selenium' text
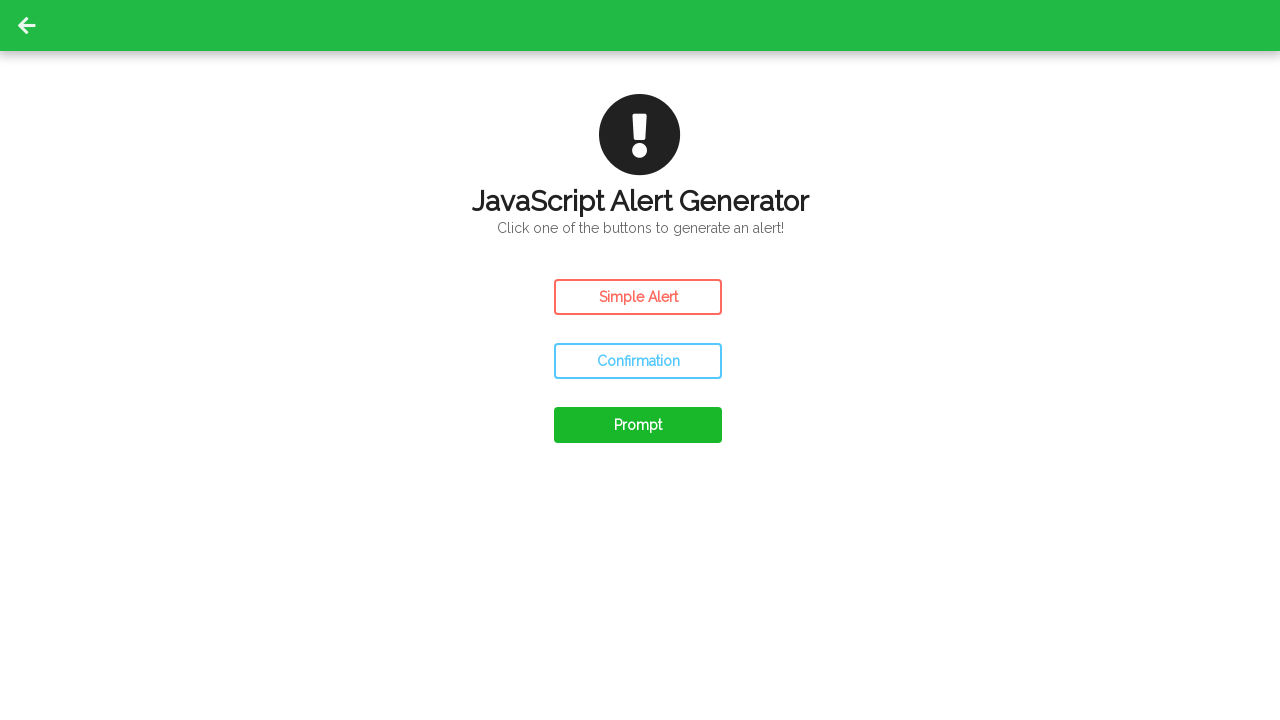

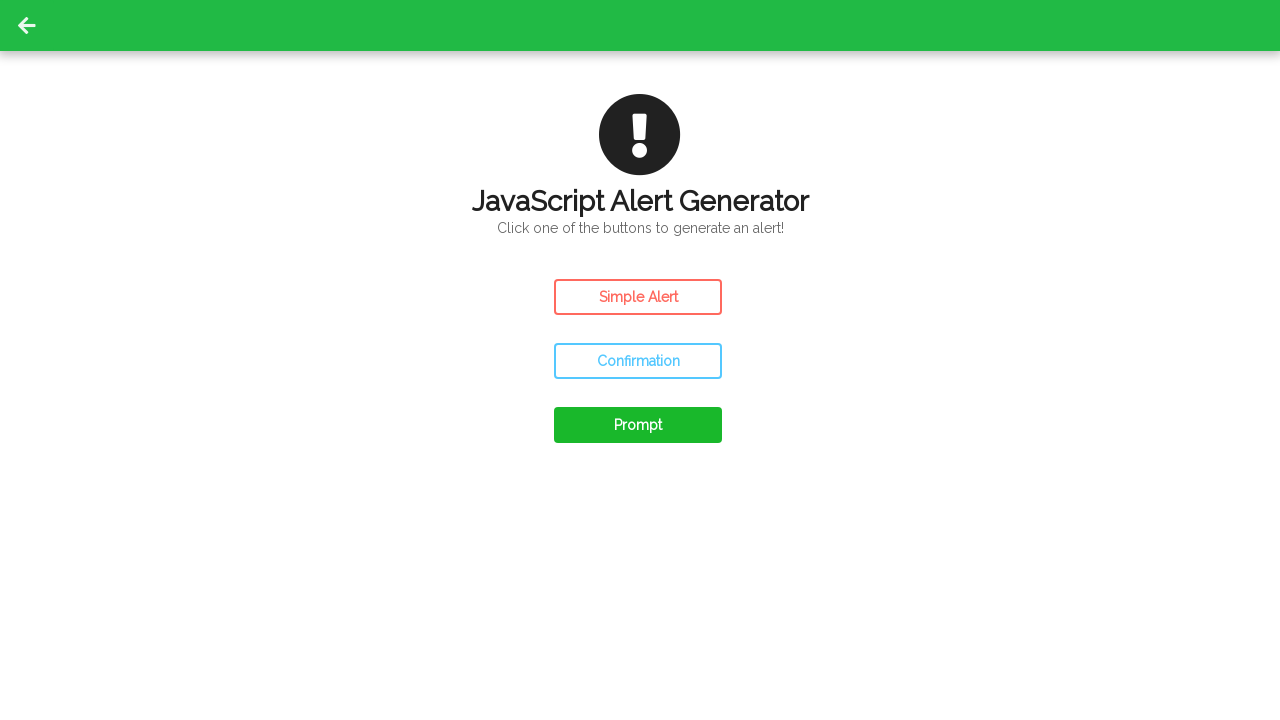